Tests a registration form by filling out all fields including first name, last name, username, email, password, phone, gender, date of birth, department, job title, and programming language preference, then submits the form and verifies a success message is displayed.

Starting URL: https://practice.cydeo.com/registration_form

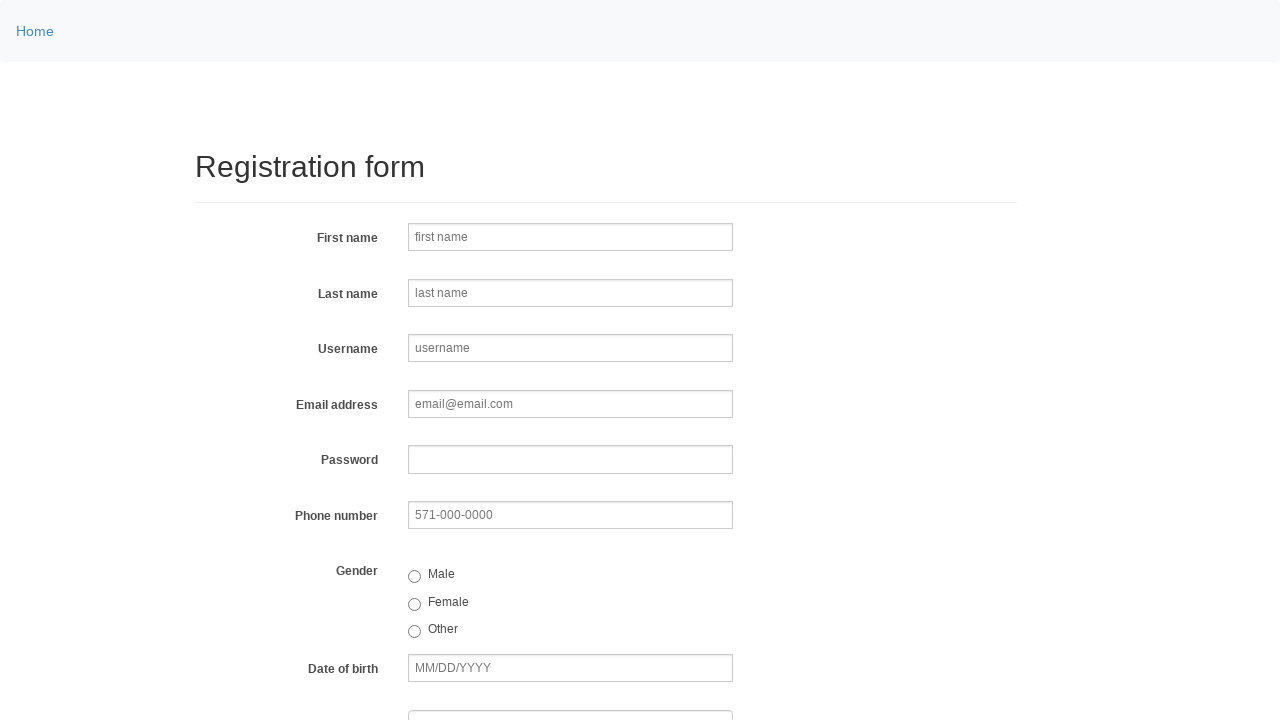

Filled first name field with 'JANE' on input[name='firstname']
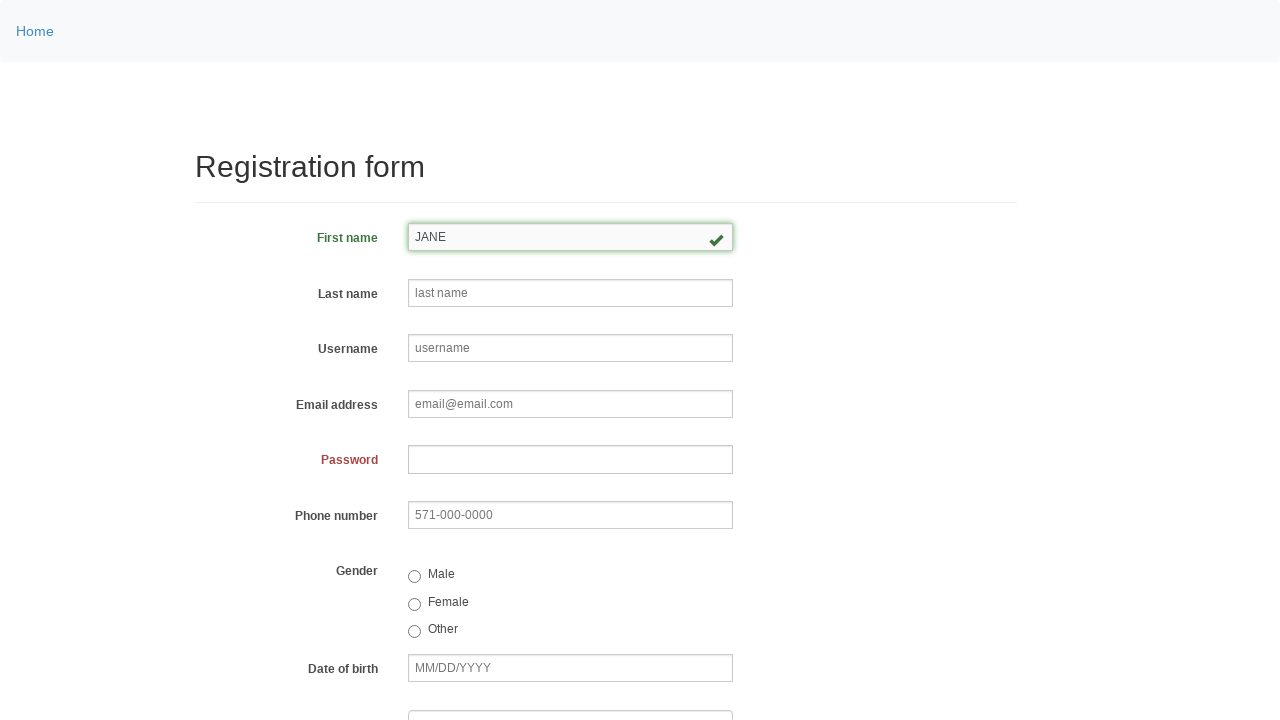

Filled last name field with 'DOE' on input[name='lastname']
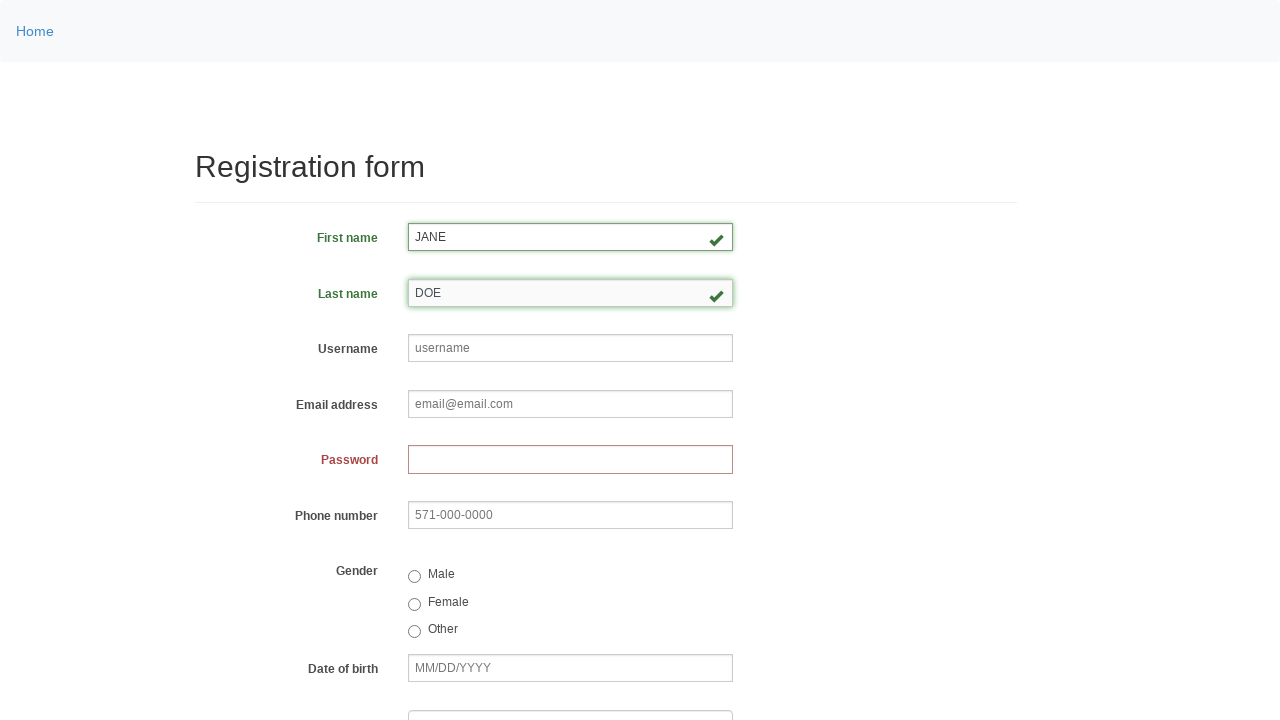

Filled username field with 'JANEDOE88' on input[name='username']
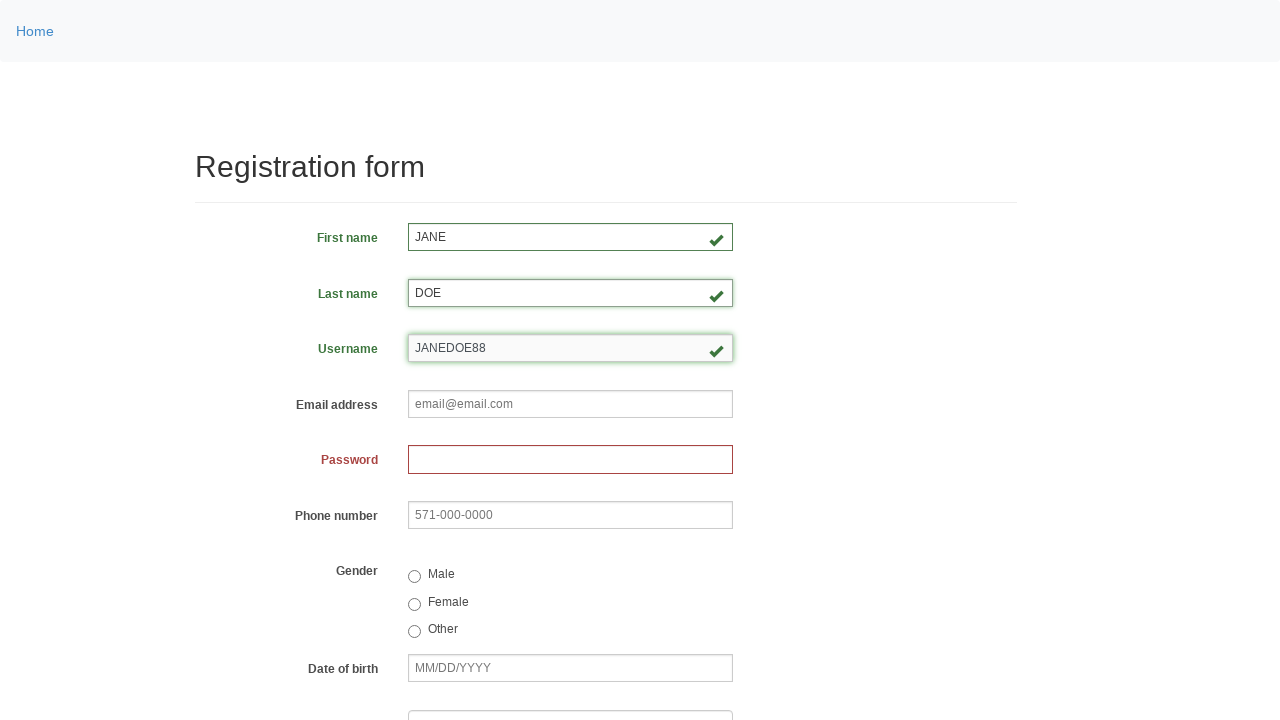

Filled email field with 'janedoe@example.com' on input[name='email']
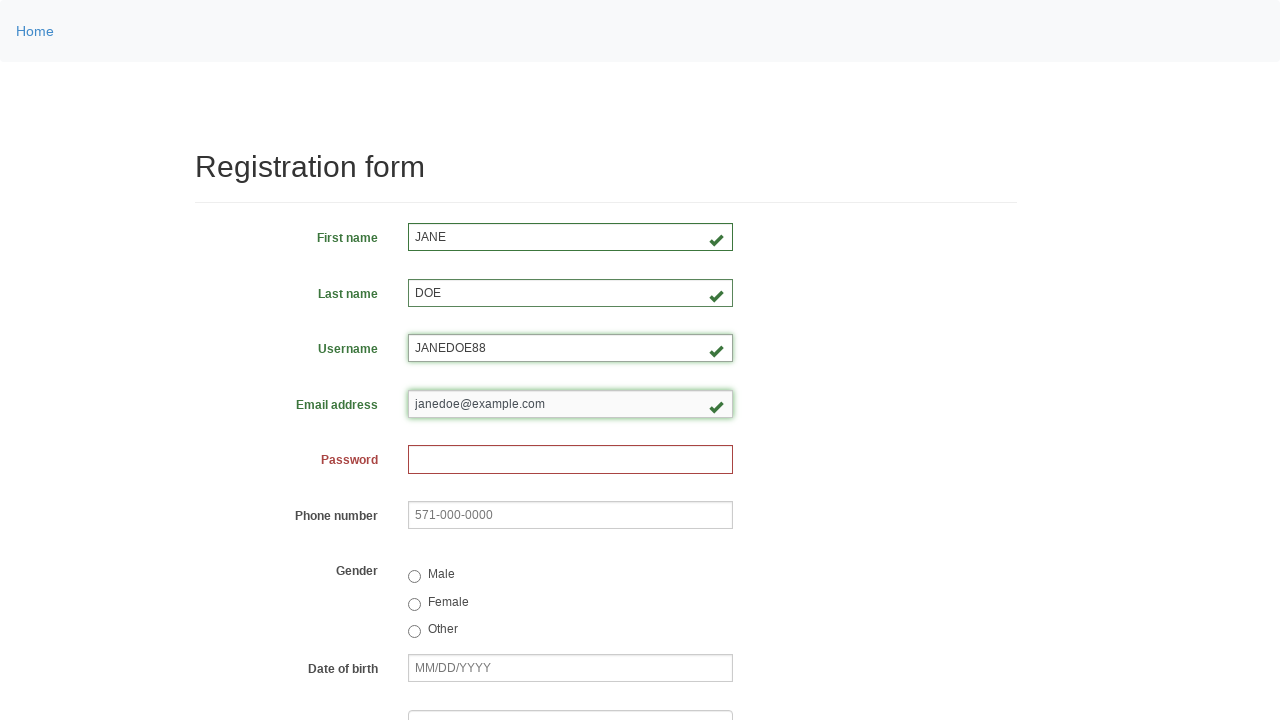

Filled password field with '12345678' on input[name='password']
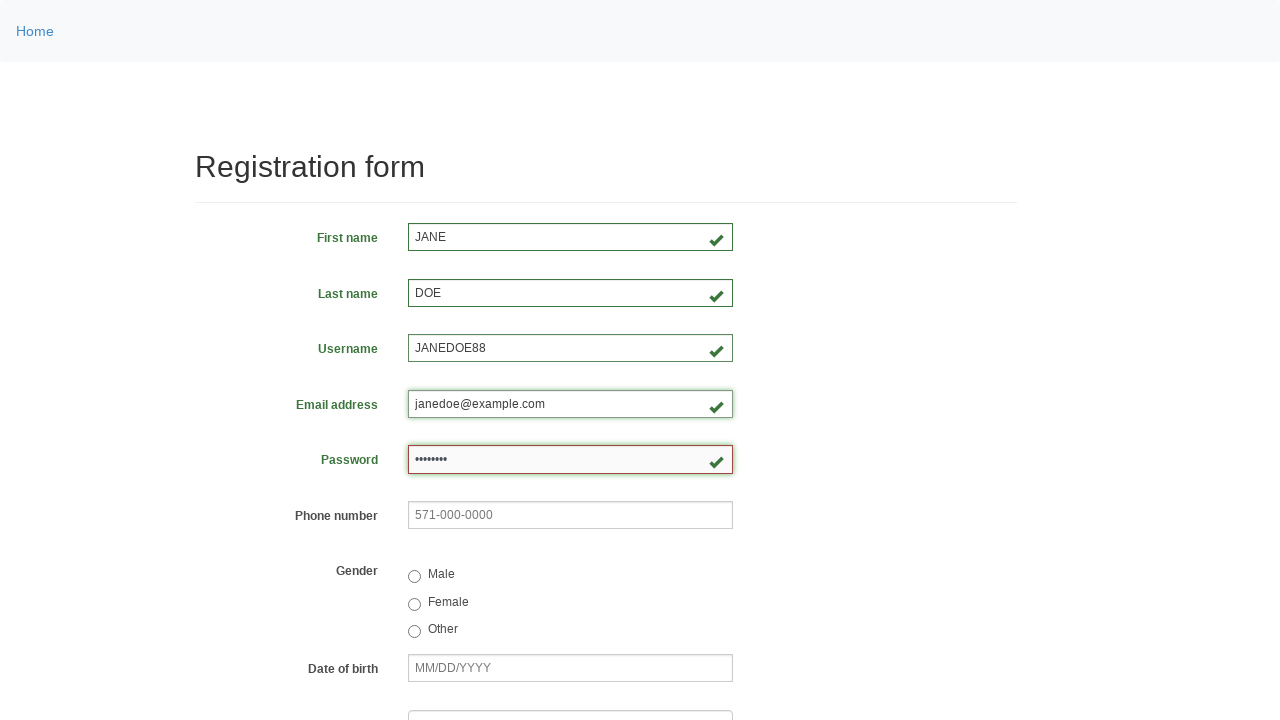

Filled phone number field with '444-555-3345' on input[name='phone']
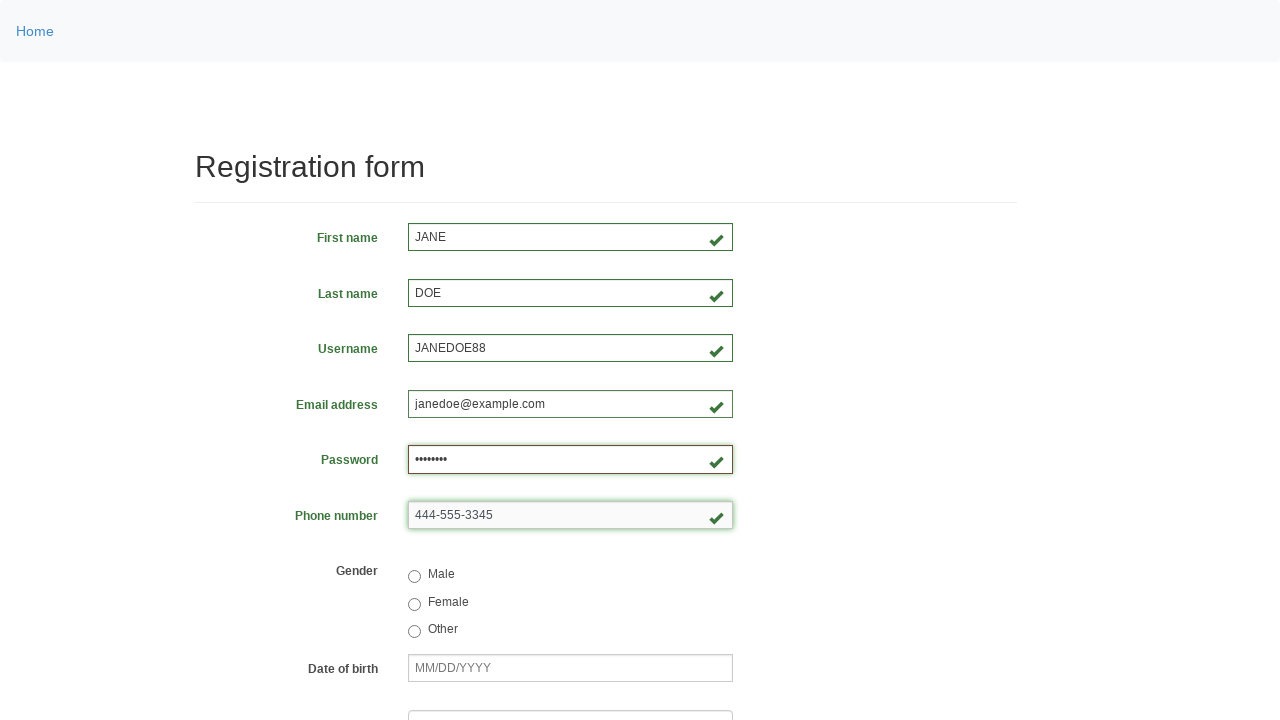

Selected female gender radio button at (414, 604) on input[value='female']
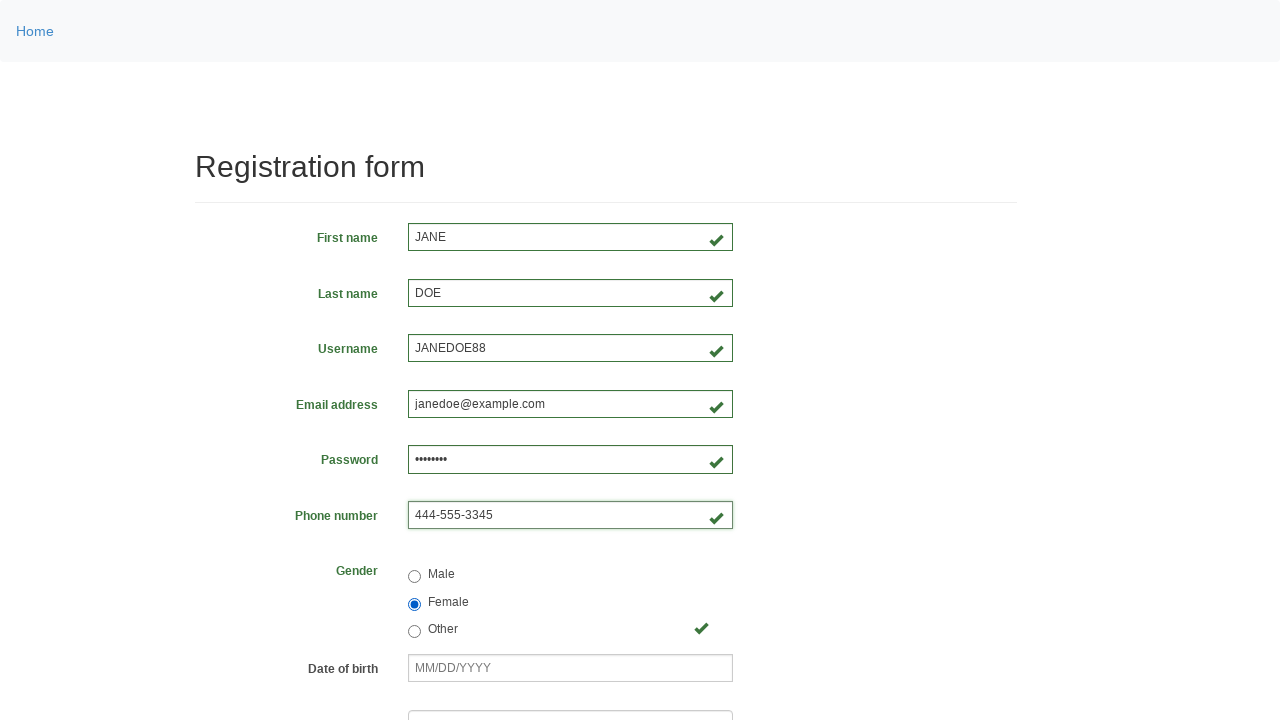

Filled date of birth field with '07/23/1966' on input[name='birthday']
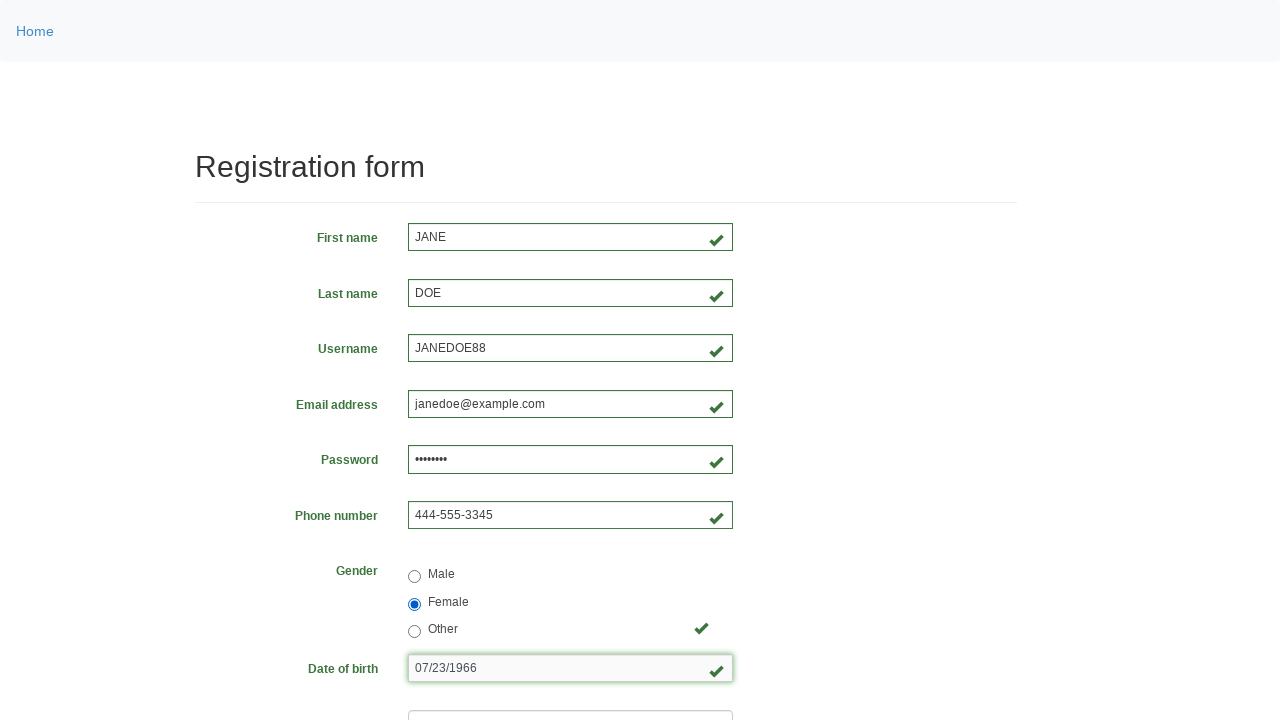

Selected department 'DE' from dropdown on select[name='department']
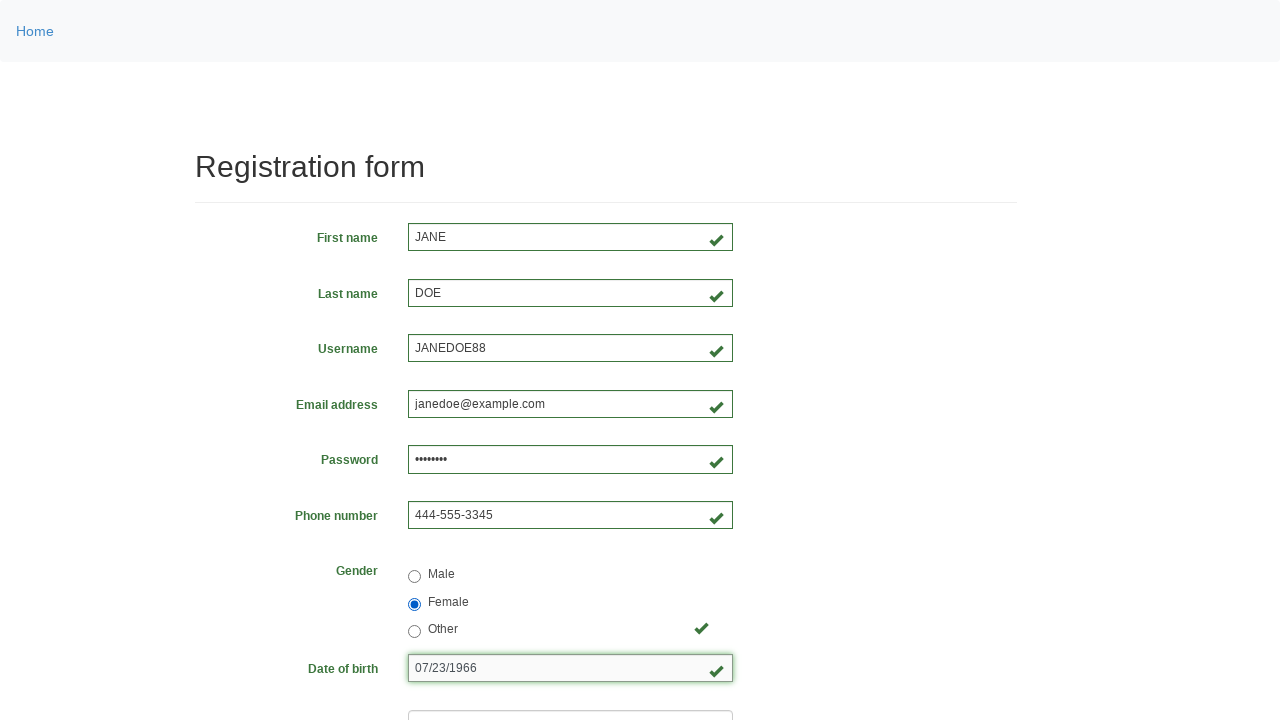

Selected job title 'SDET' from dropdown on select[name='job_title']
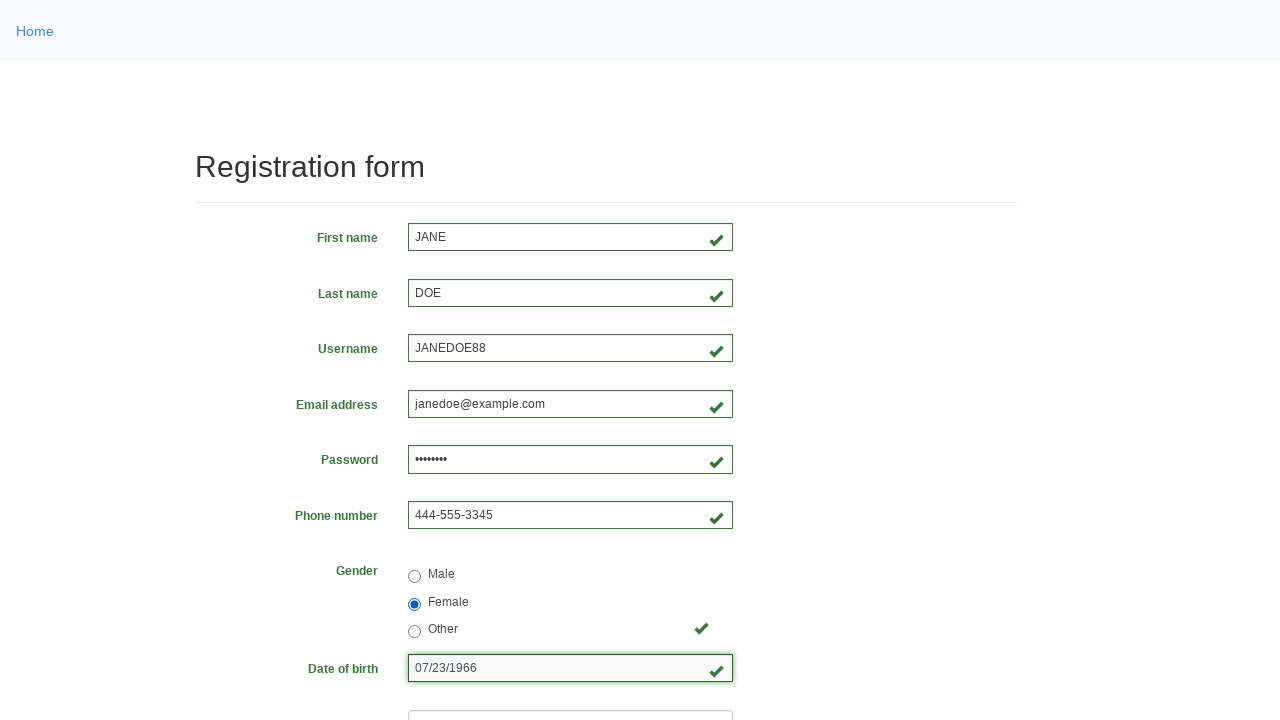

Selected Java programming language checkbox at (465, 468) on input[value='java']
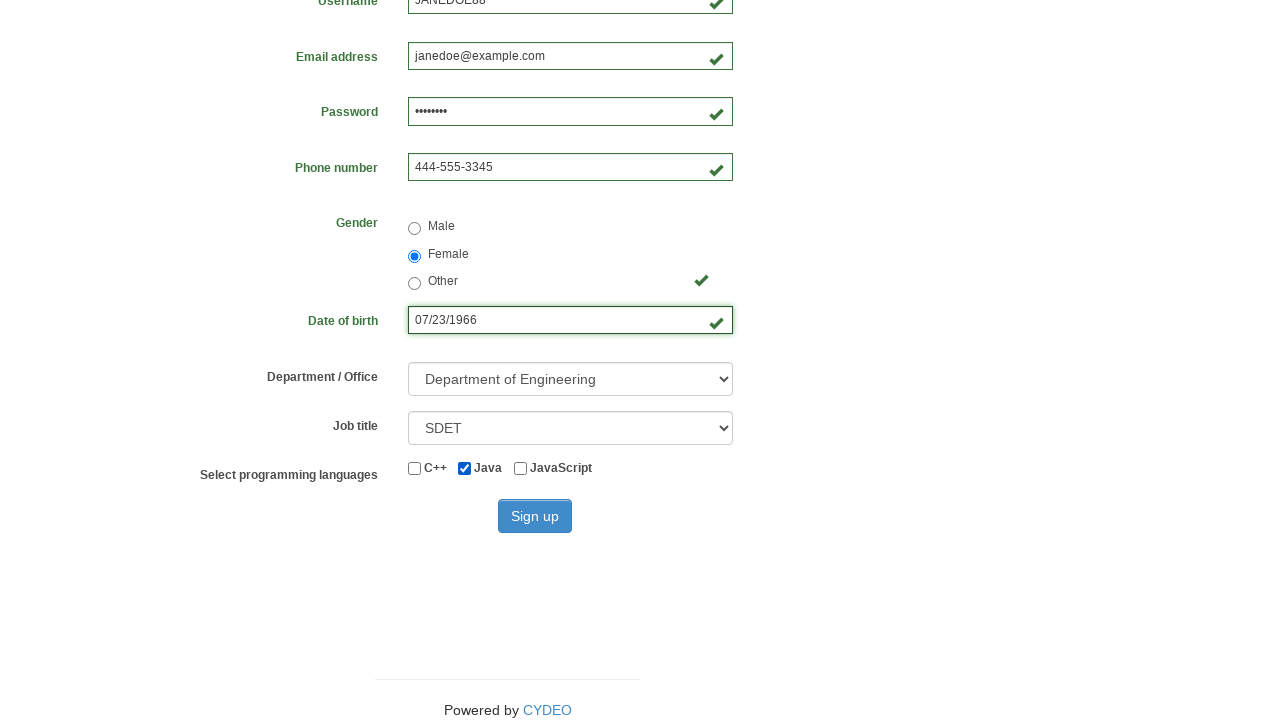

Clicked sign up button to submit registration form at (535, 516) on #wooden_spoon
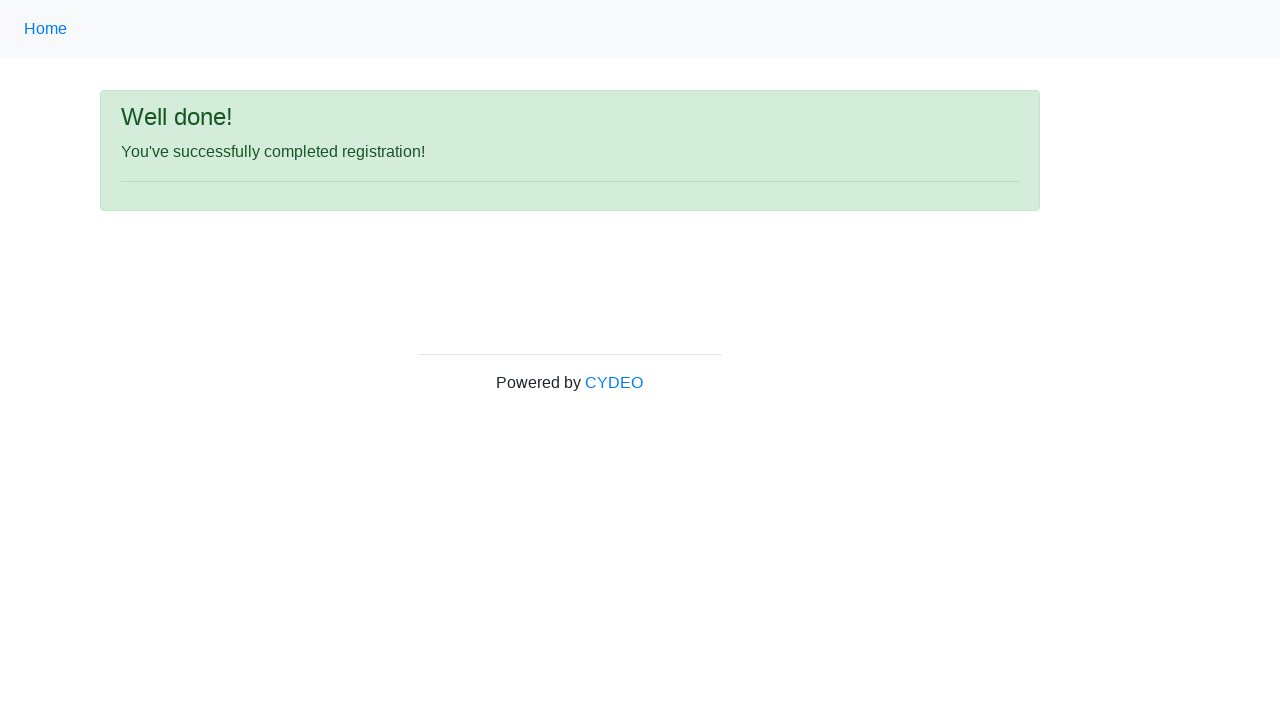

Success message alert displayed on page
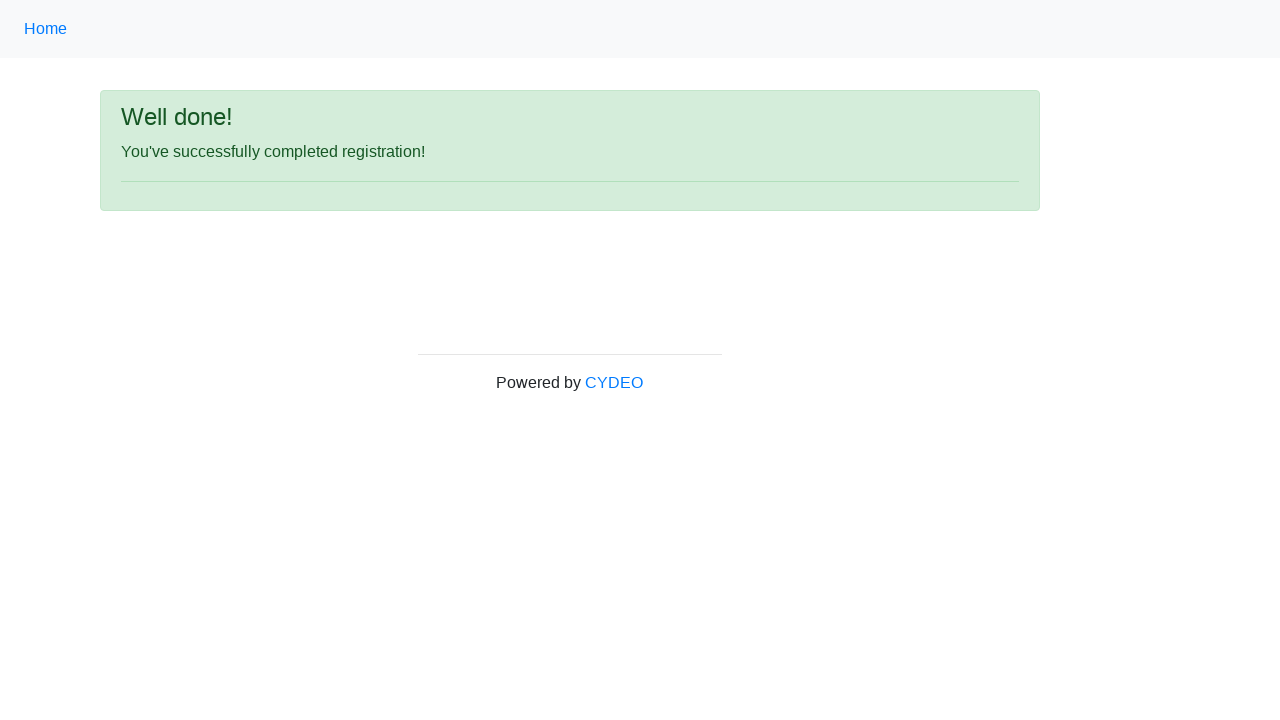

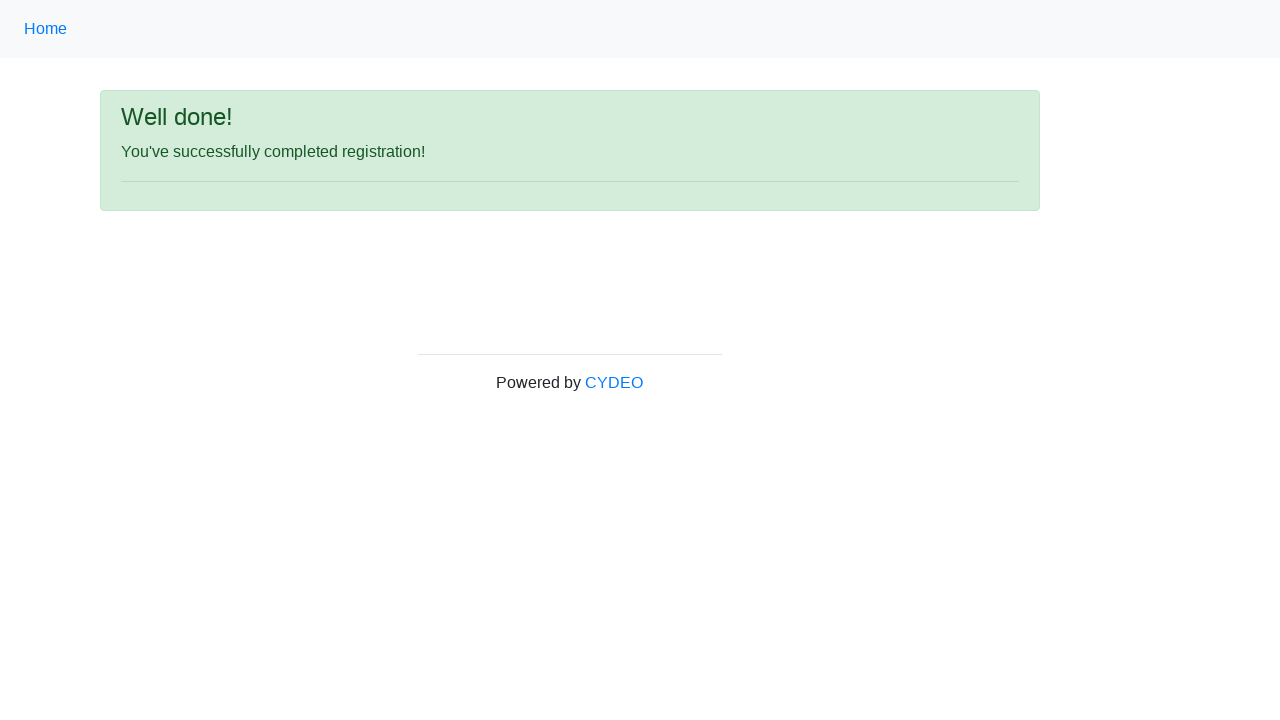